Tests the add to cart functionality by navigating to the shop, selecting a hoodie product, adding it to the cart, and verifying the confirmation message is displayed.

Starting URL: https://vgp-shop.polteq-testing.com/

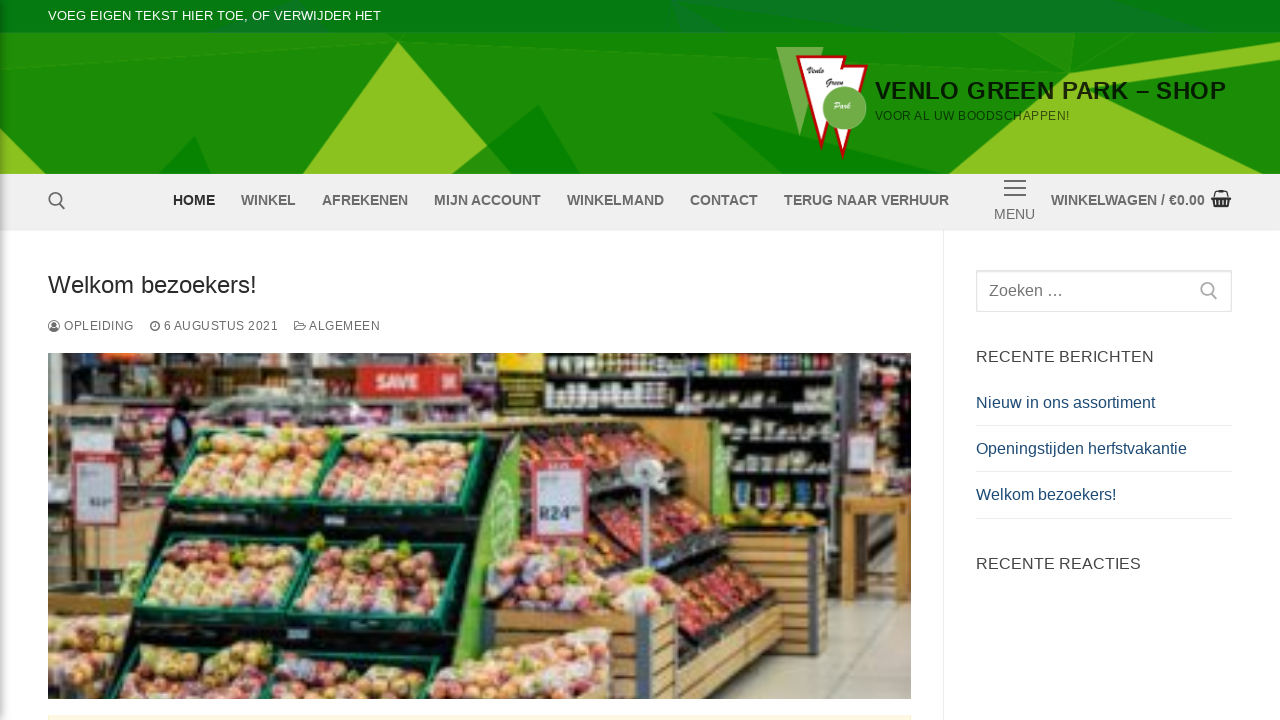

Clicked SHOP link to navigate to shop page at (269, 201) on li.my-shop a
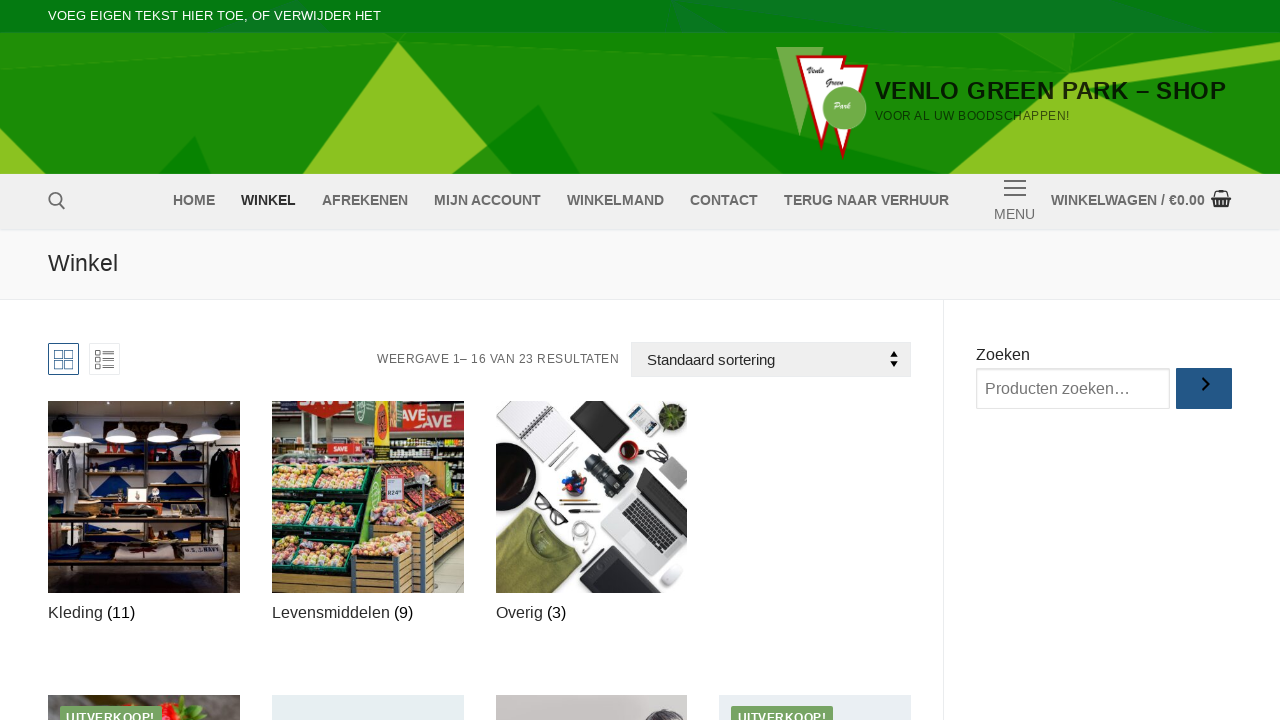

Clicked on 'Hoodie with Logo' product to open detail page at (565, 360) on xpath=//h2/a[contains(text(),'Hoodie with Logo')]
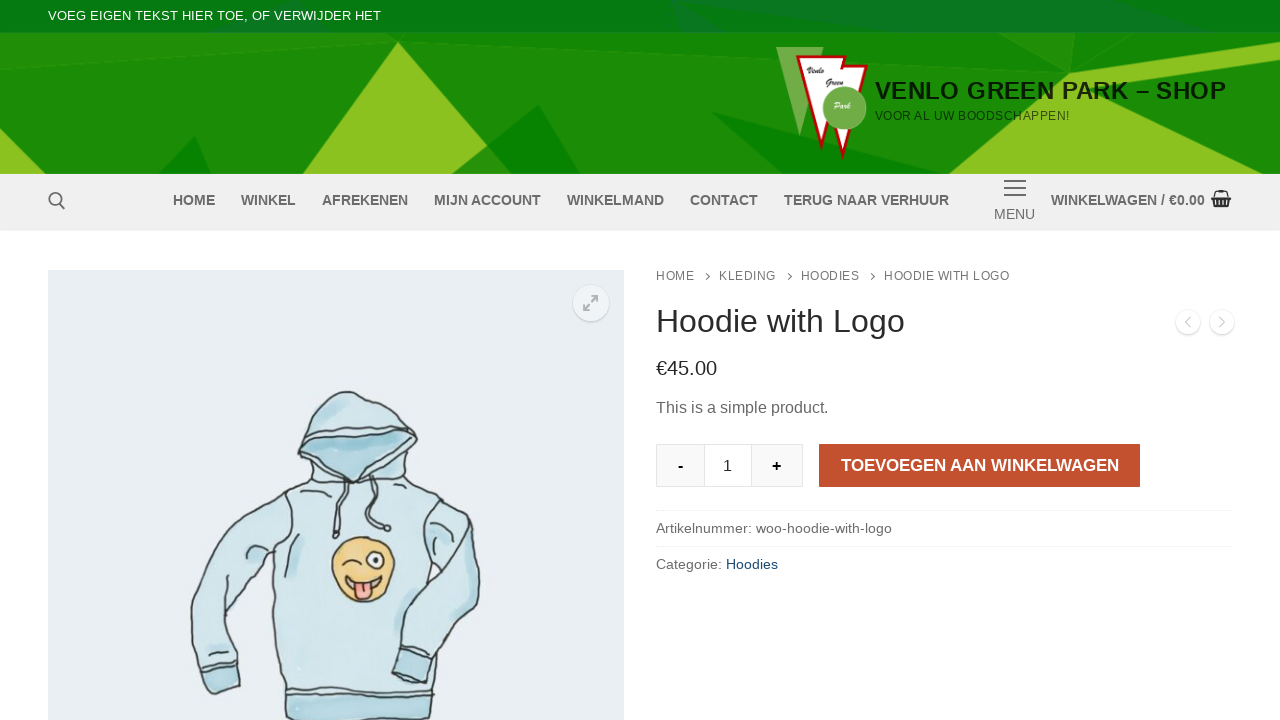

Clicked 'Add to Cart' button to add hoodie to cart at (980, 465) on button[name='add-to-cart']
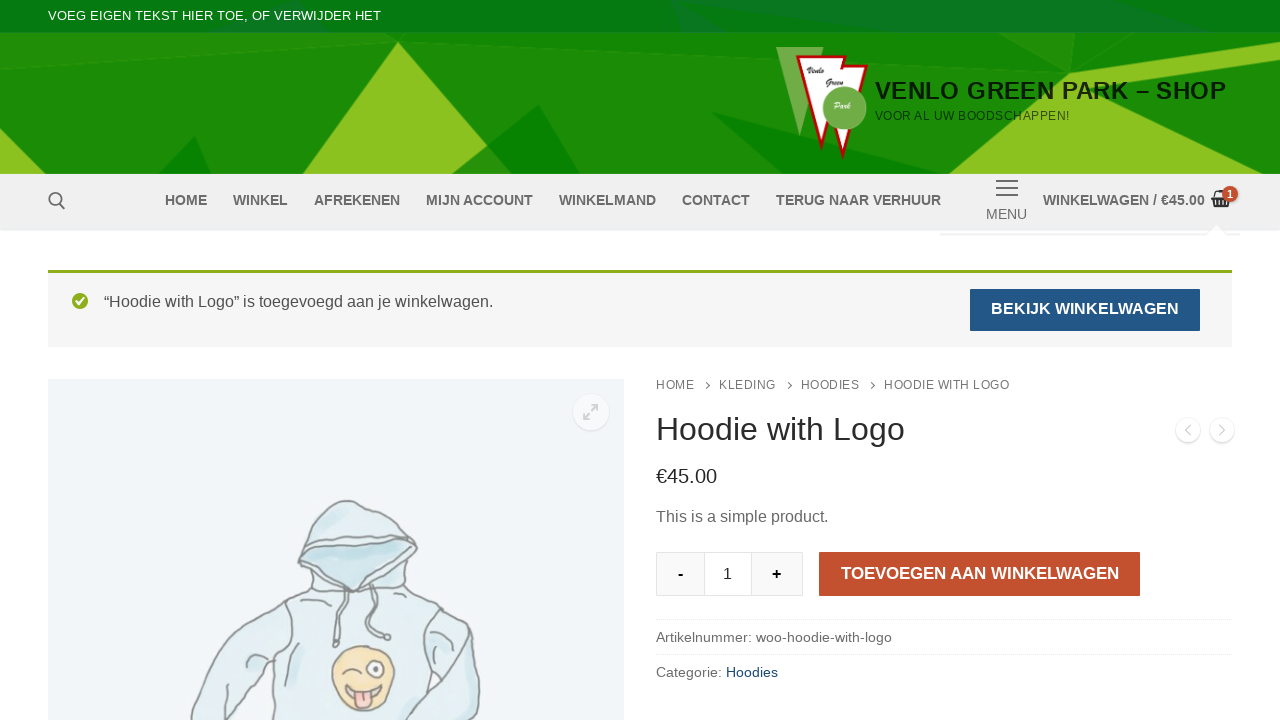

Confirmation message appeared after adding to cart
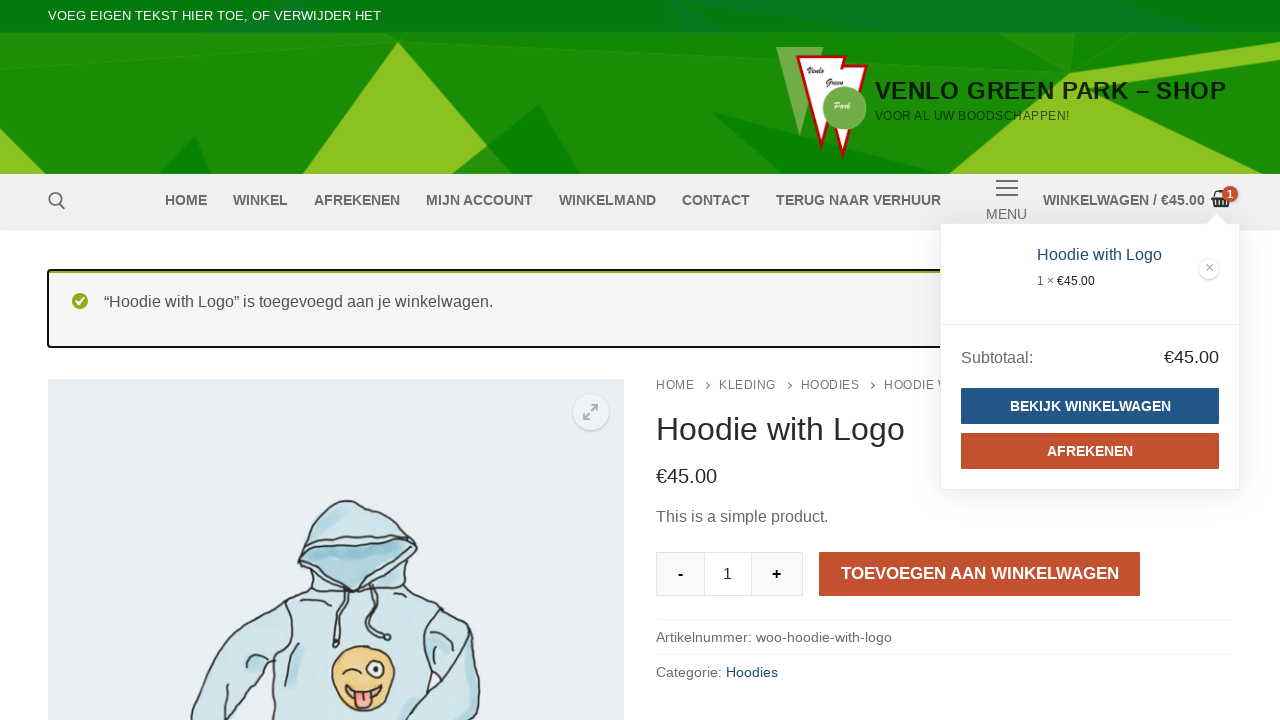

Verified checkout button is visible confirming product was added successfully
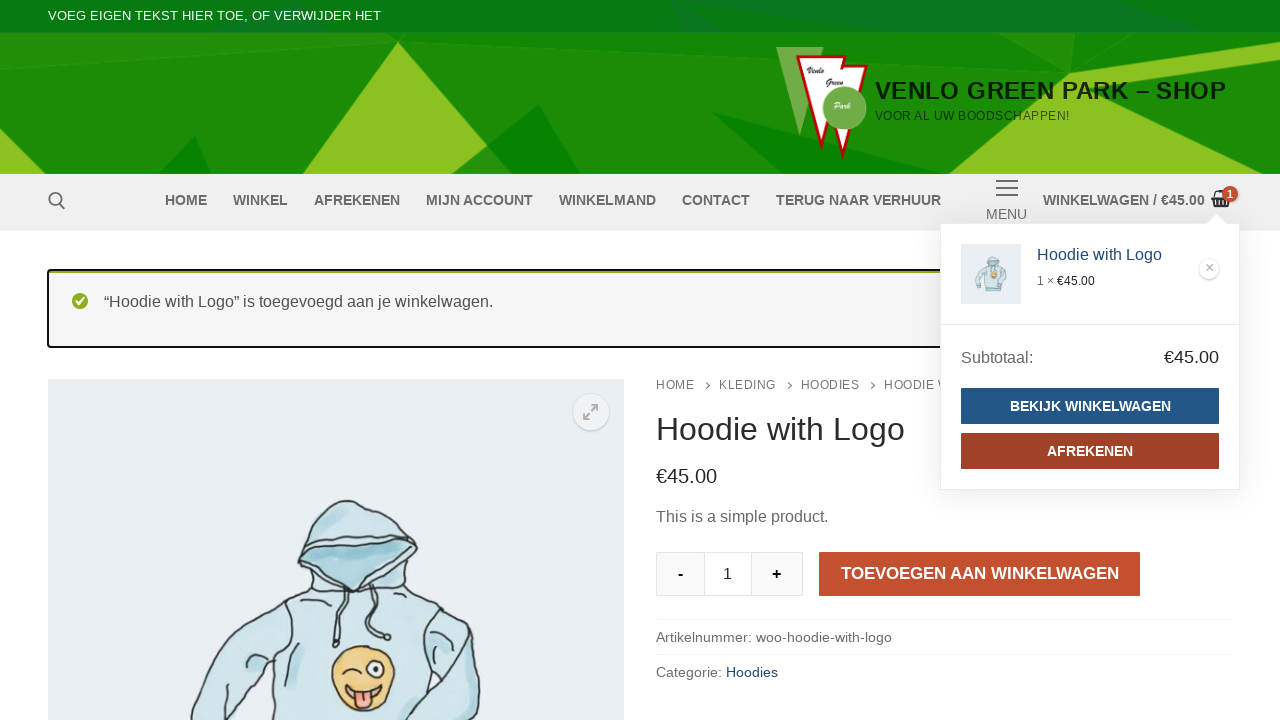

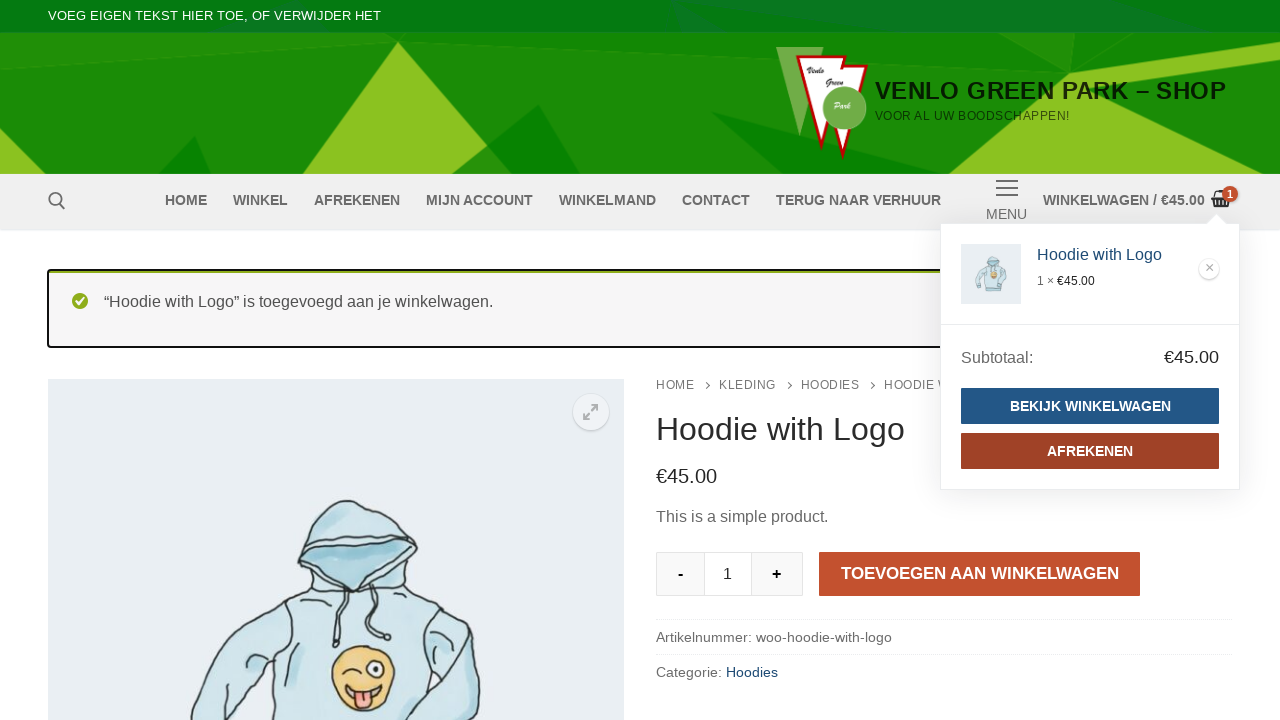